Tests window handling by clicking a link that opens a new window/tab, then switching to and closing the child window while preserving the parent window.

Starting URL: https://omayo.blogspot.com/

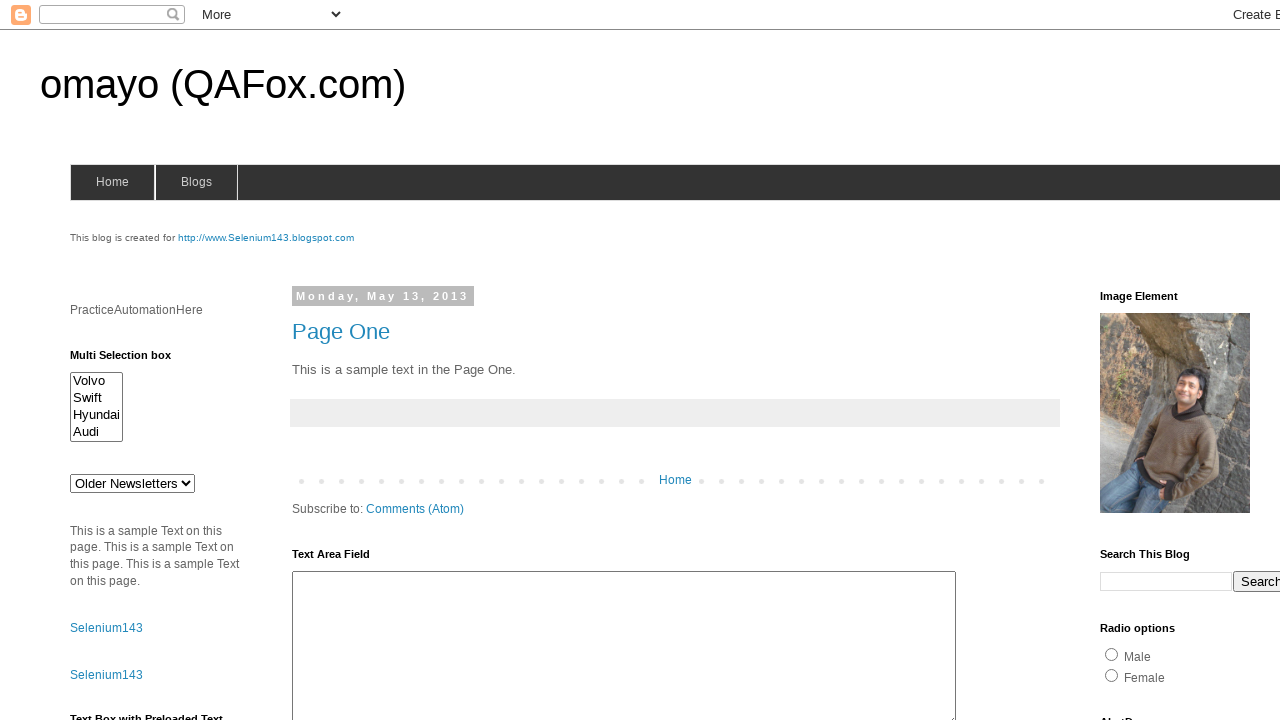

Clicked 'Open' link to open new window/tab at (132, 360) on xpath=//a[contains(text(),'Open')]
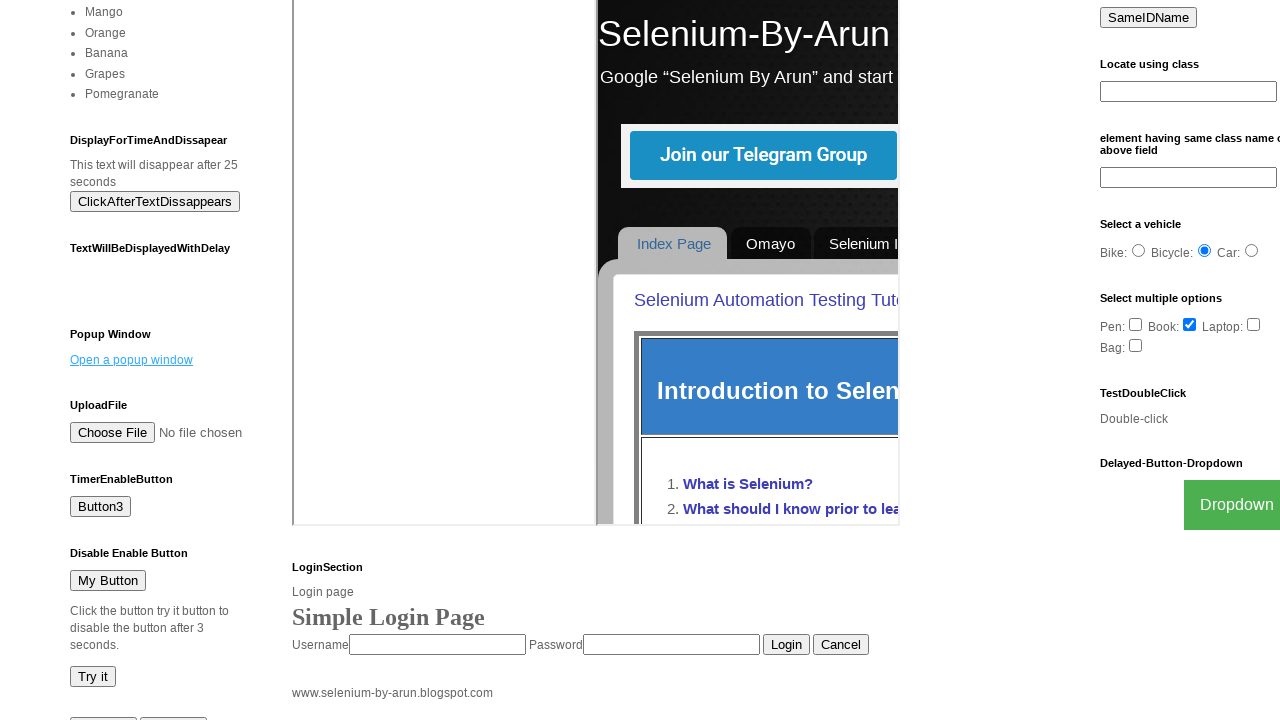

New child window/tab opened and captured
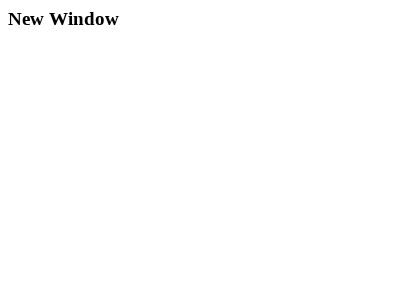

Child window fully loaded
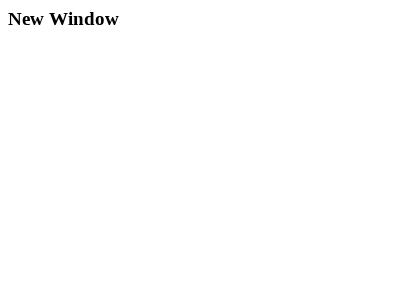

Child window closed
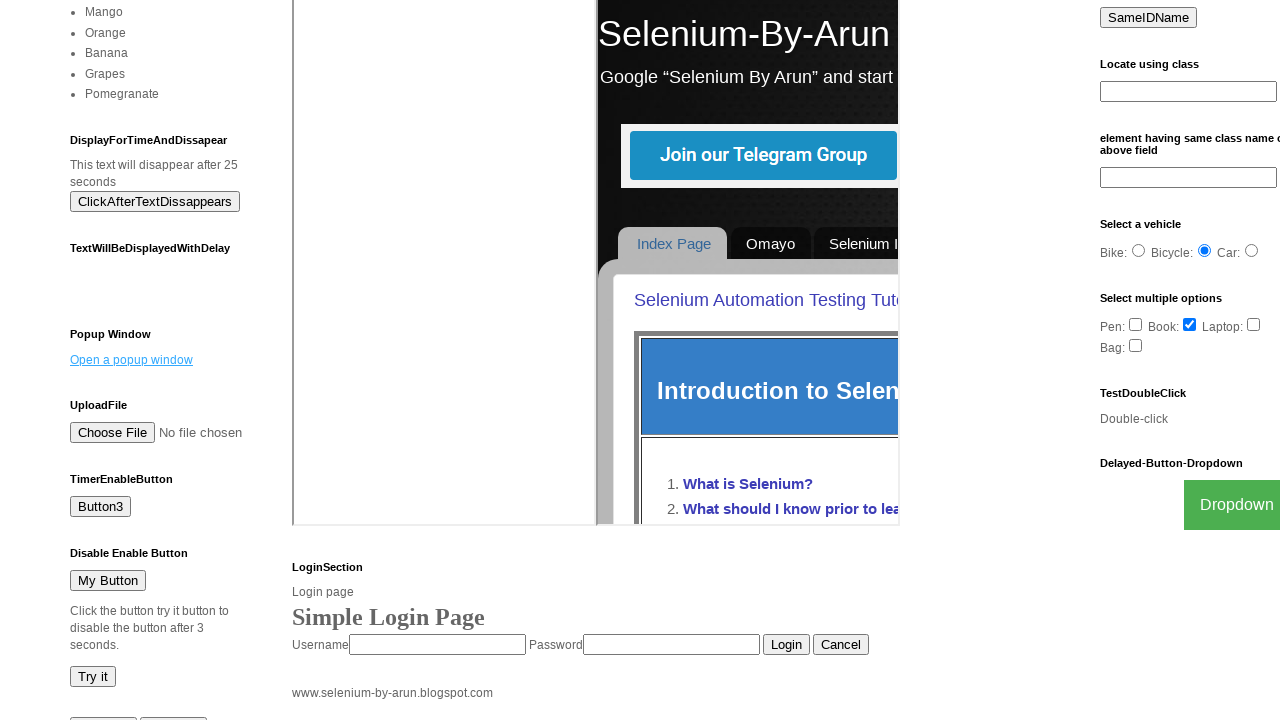

Parent window remains open and active after child window closure
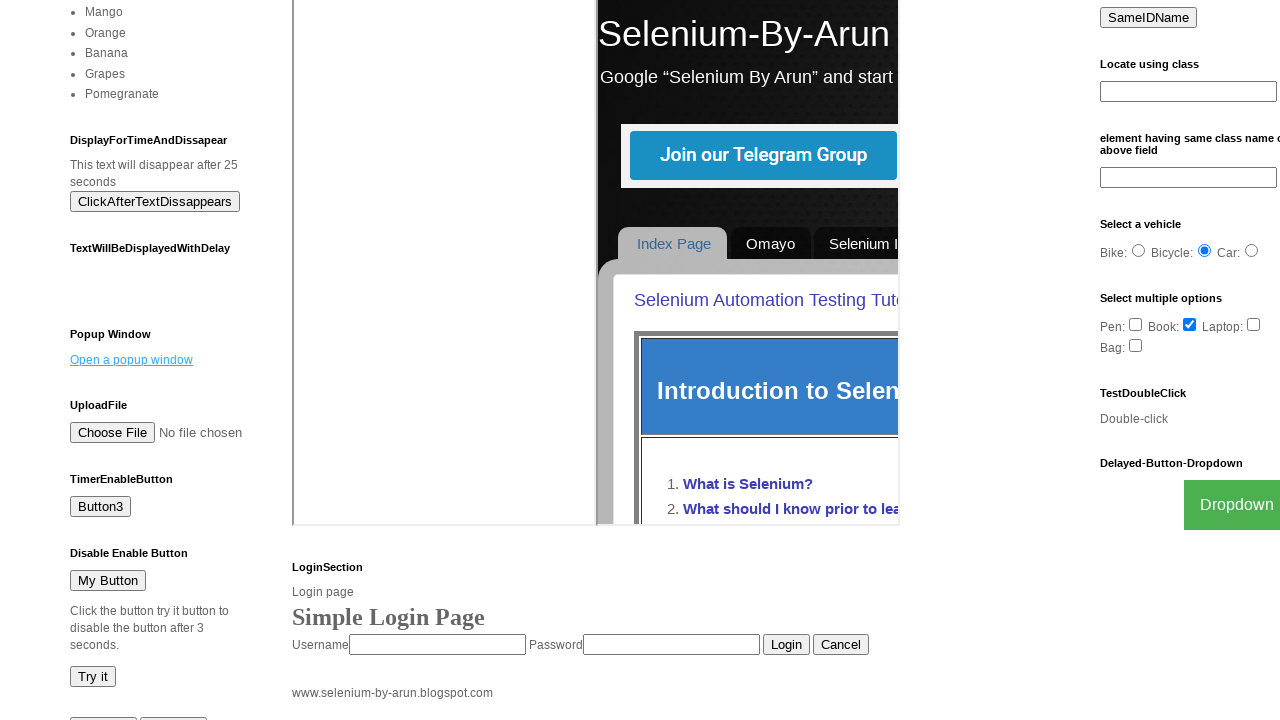

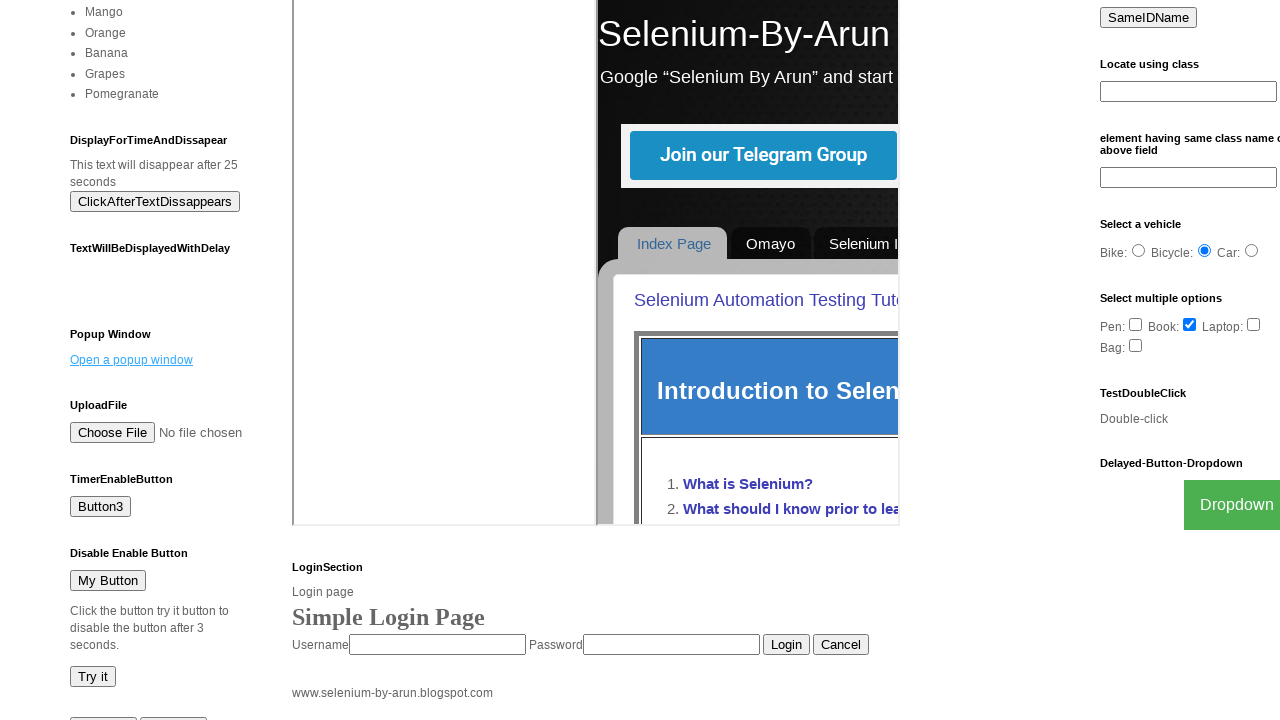